Tests that the browse languages page displays correct table headers: Language, Author, Date, Comments, Rate.

Starting URL: http://99-bottles-of-beer.net/lyrics.html

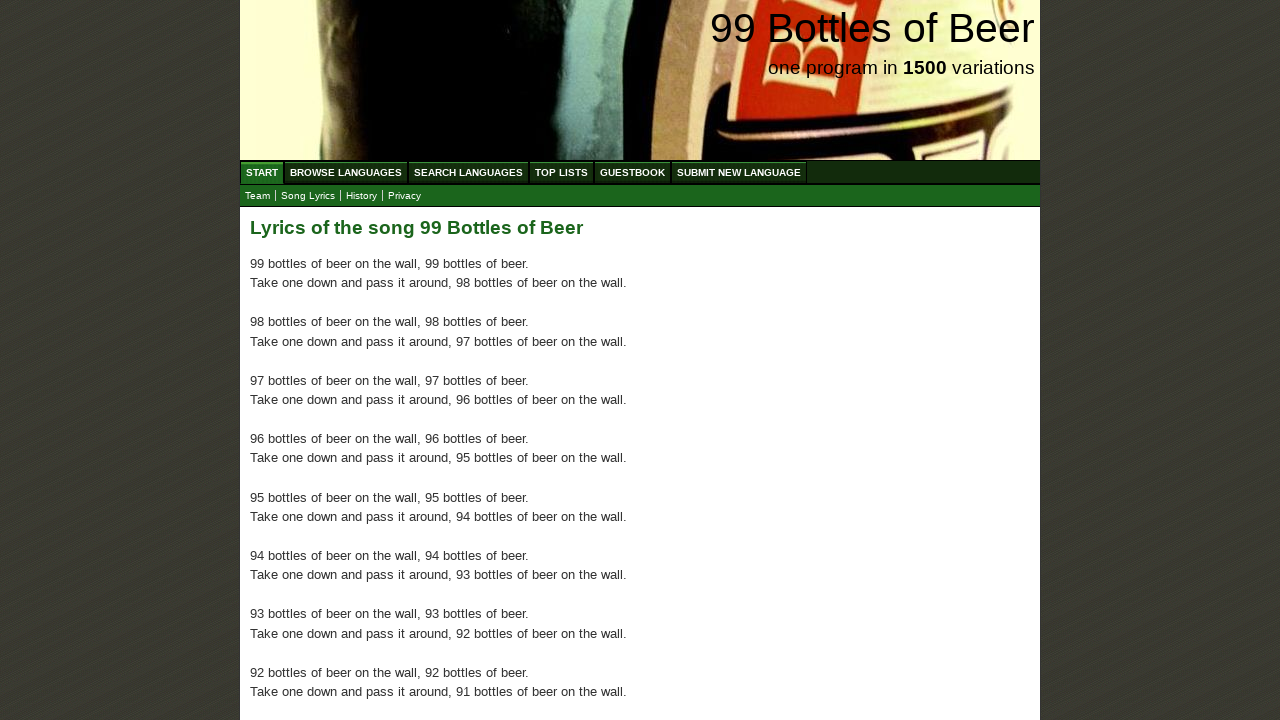

Clicked on Browse Languages menu item at (346, 172) on xpath=//ul[@id='menu']/li/a[@href='/abc.html']
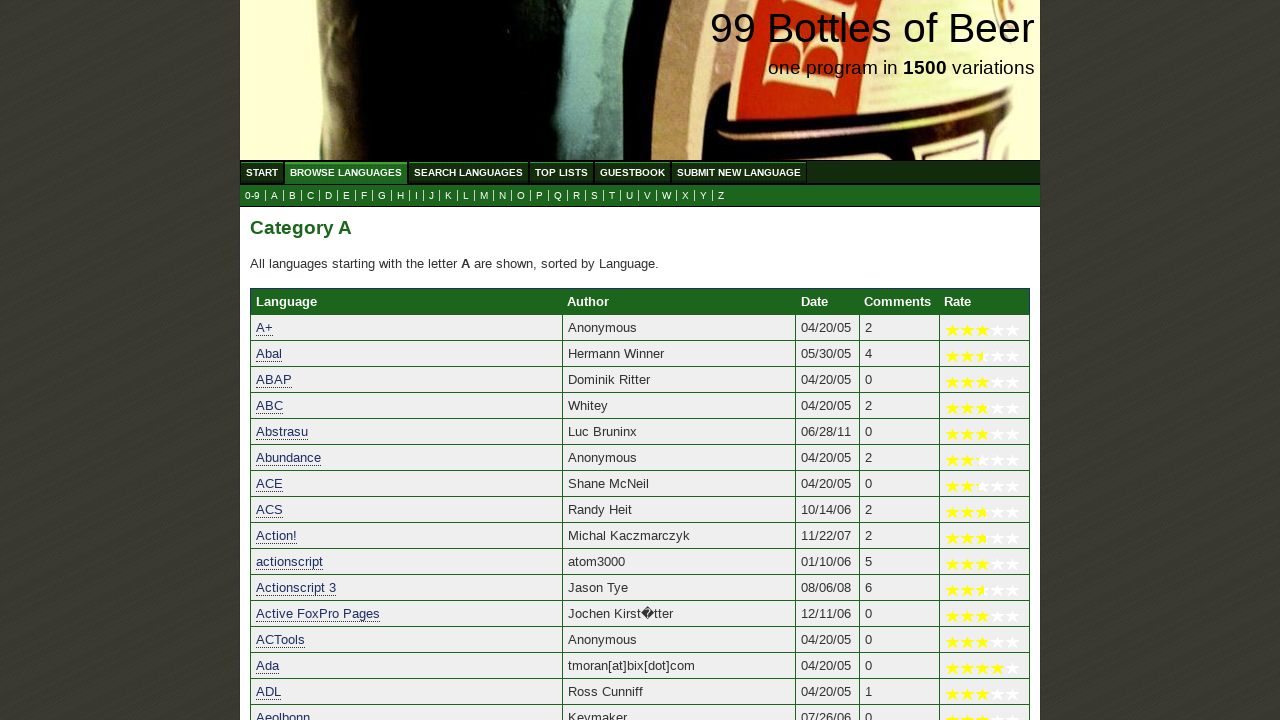

Table headers loaded and became visible
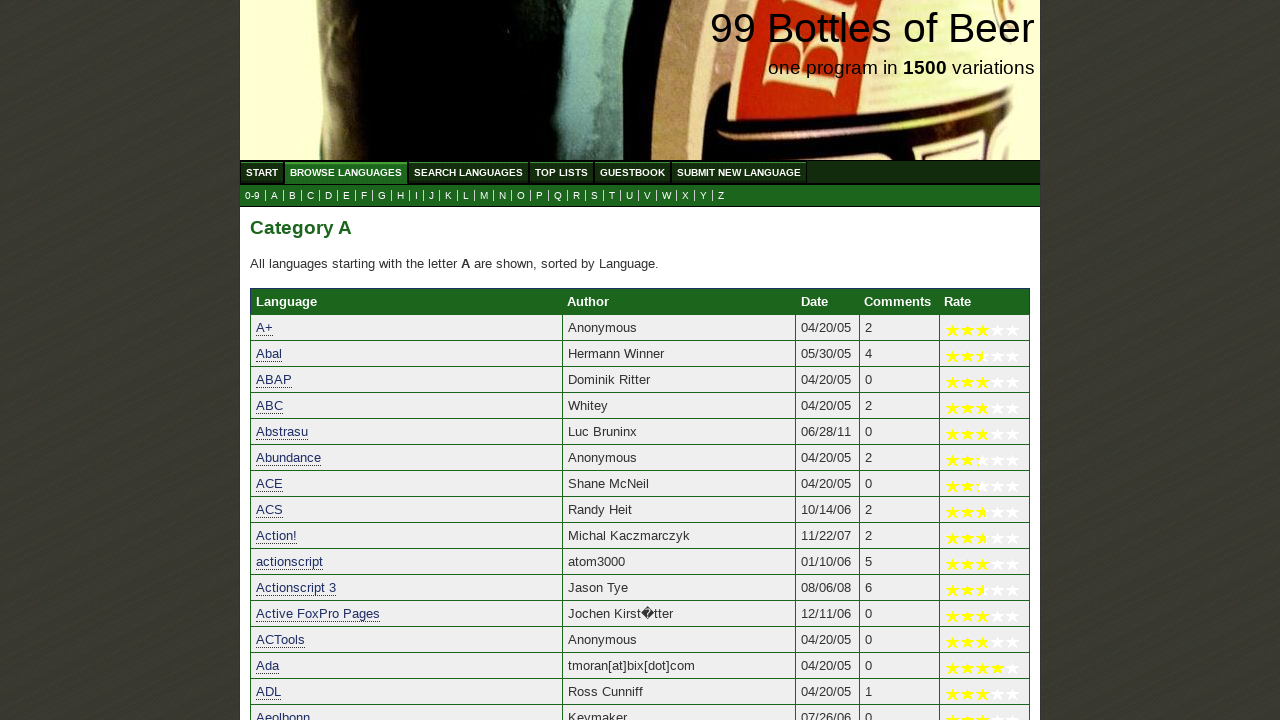

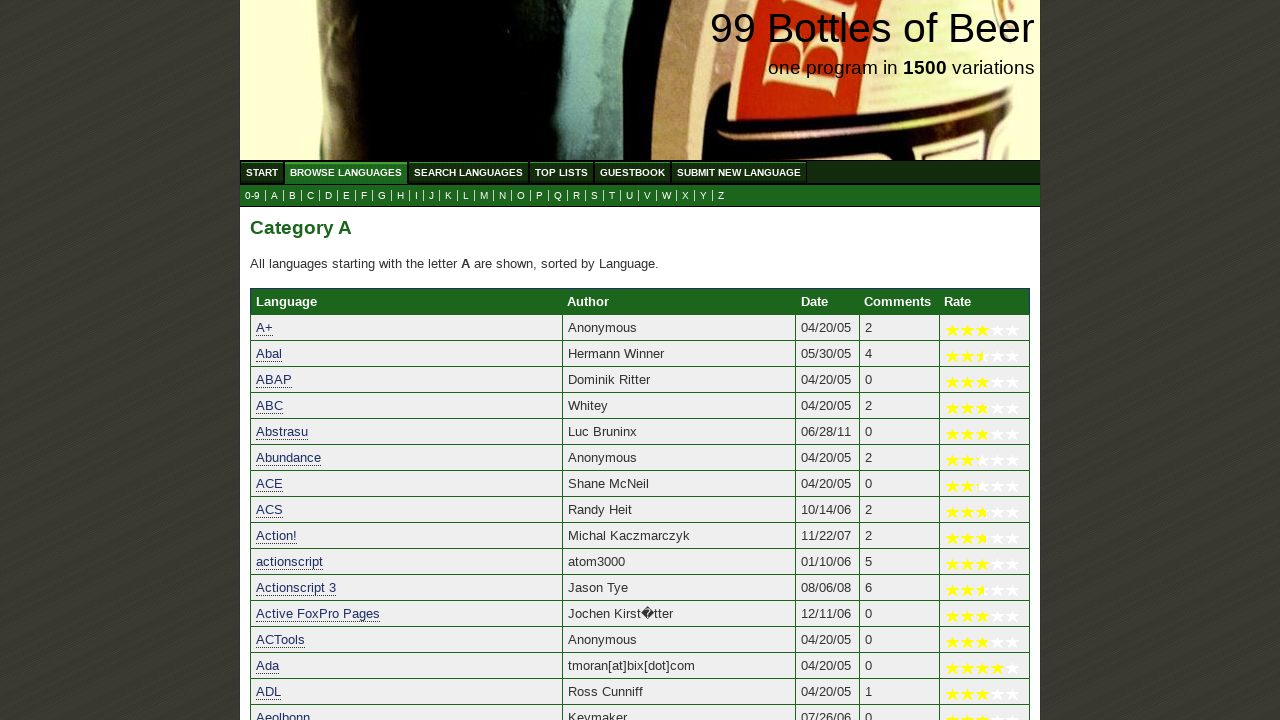